Tests the contact form functionality by navigating to the Contact Us page and filling out the name, email, and message fields.

Starting URL: https://shopdemo-alex-hot.koyeb.app/

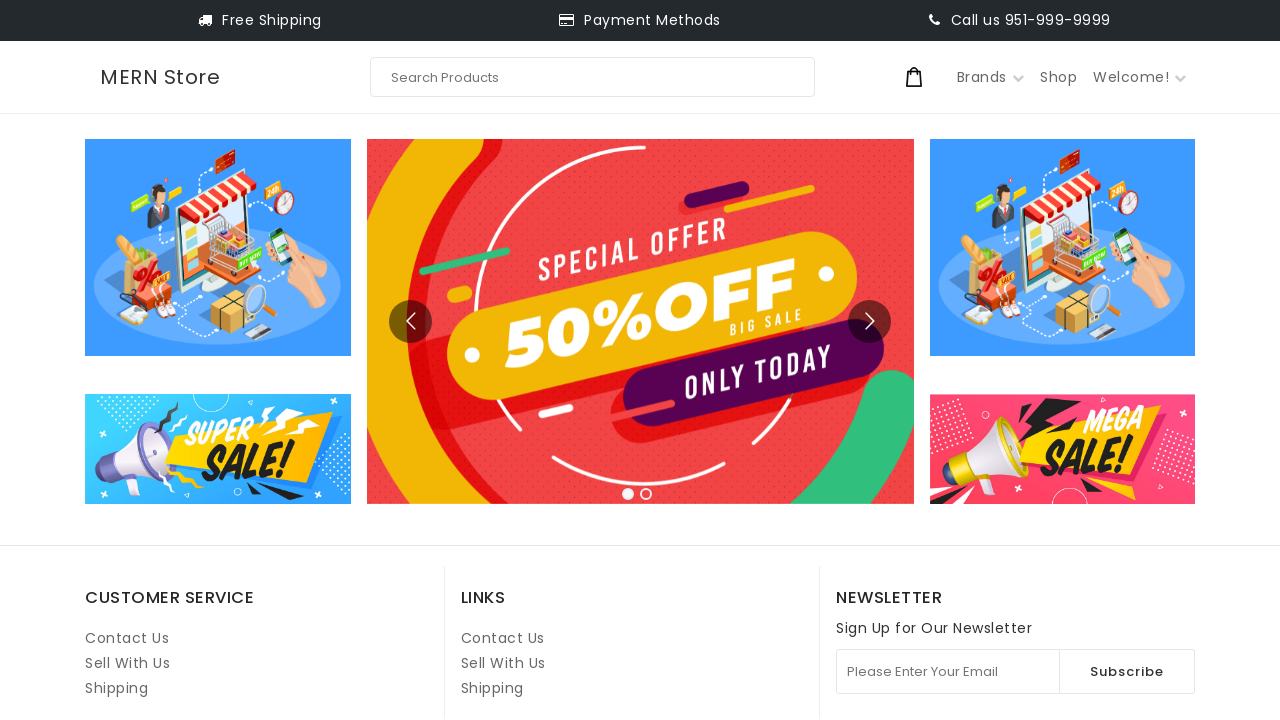

Clicked on Contact Us link at (503, 638) on internal:role=link[name="Contact Us"i] >> nth=1
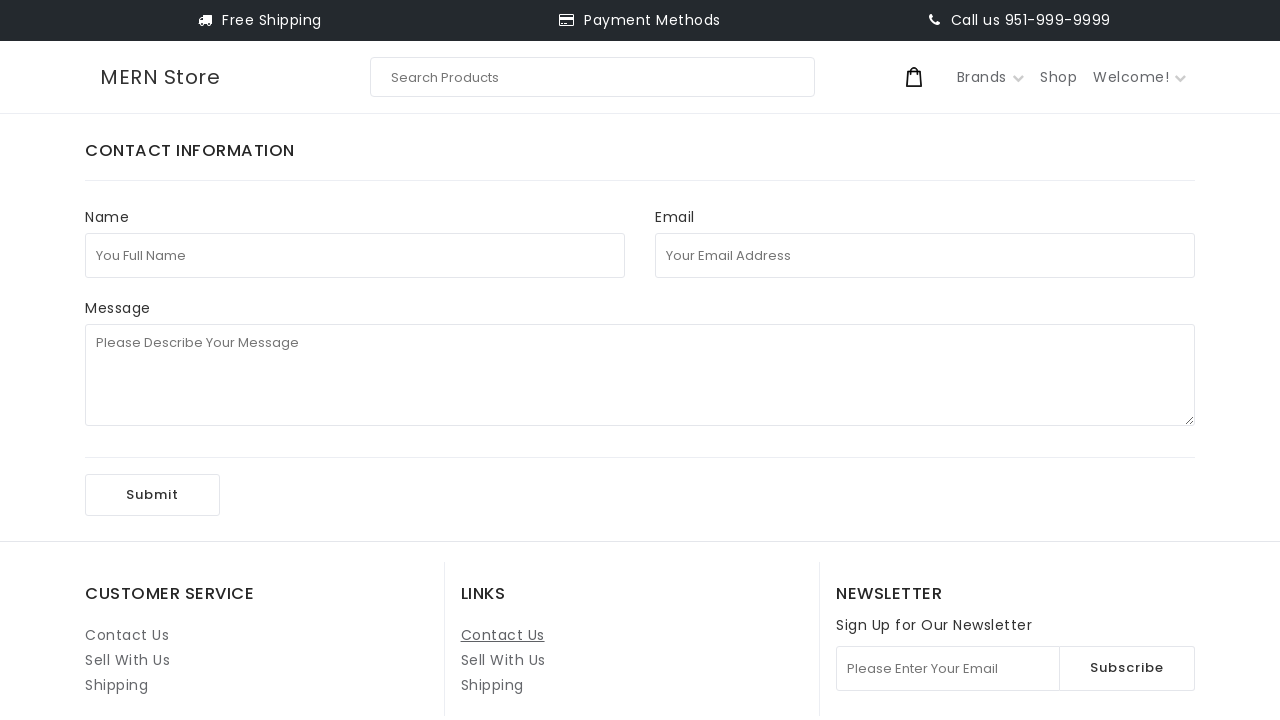

Clicked on full name field at (355, 255) on internal:attr=[placeholder="You Full Name"i]
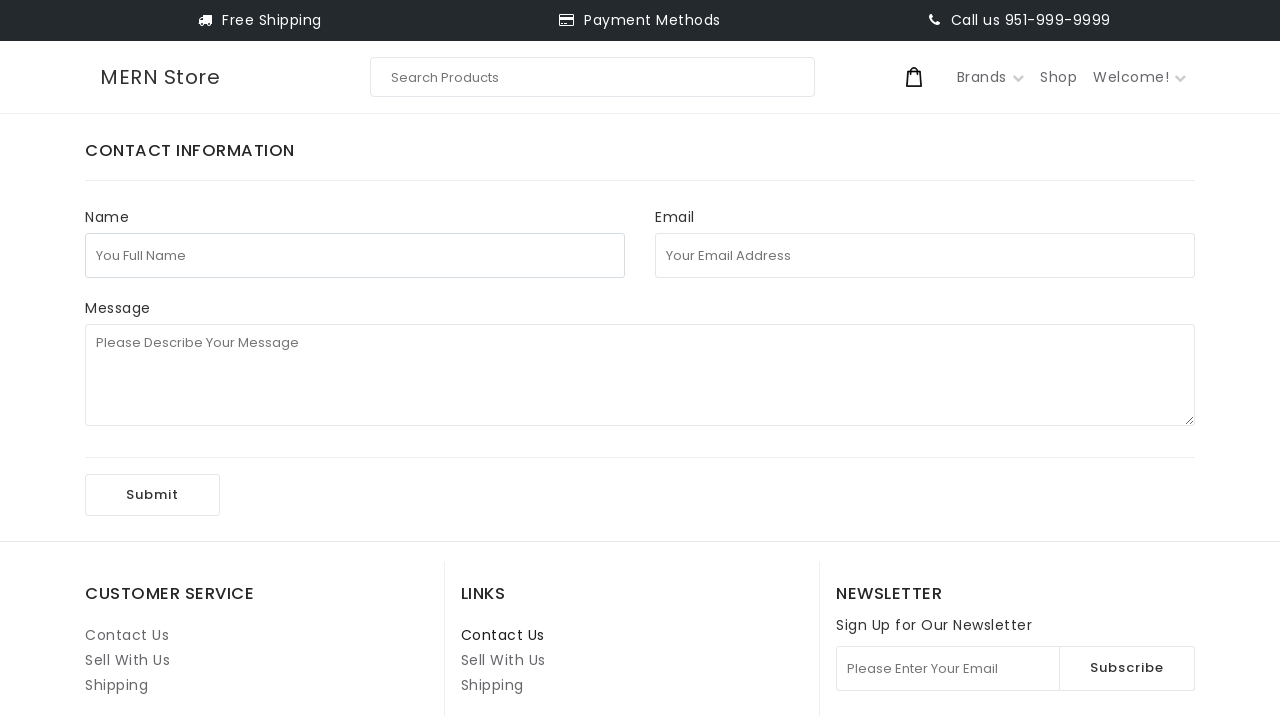

Filled full name field with 'test123' on internal:attr=[placeholder="You Full Name"i]
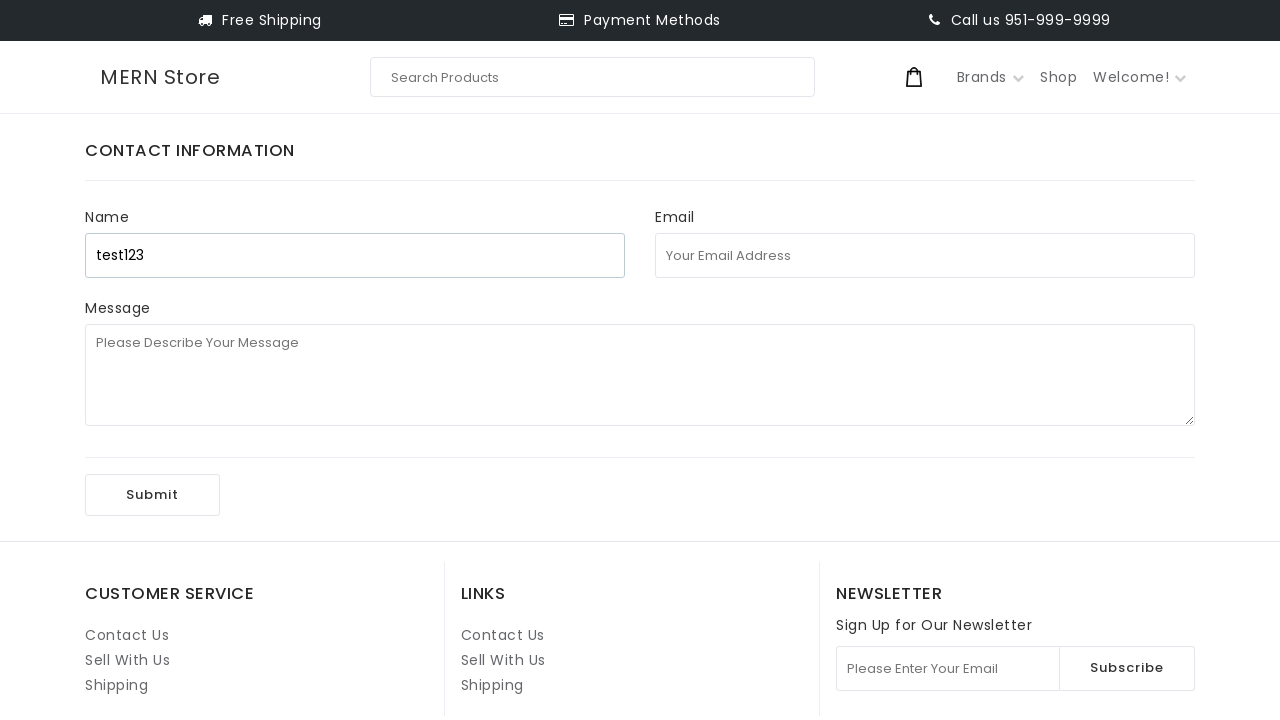

Clicked on email field at (925, 255) on internal:attr=[placeholder="Your Email Address"i]
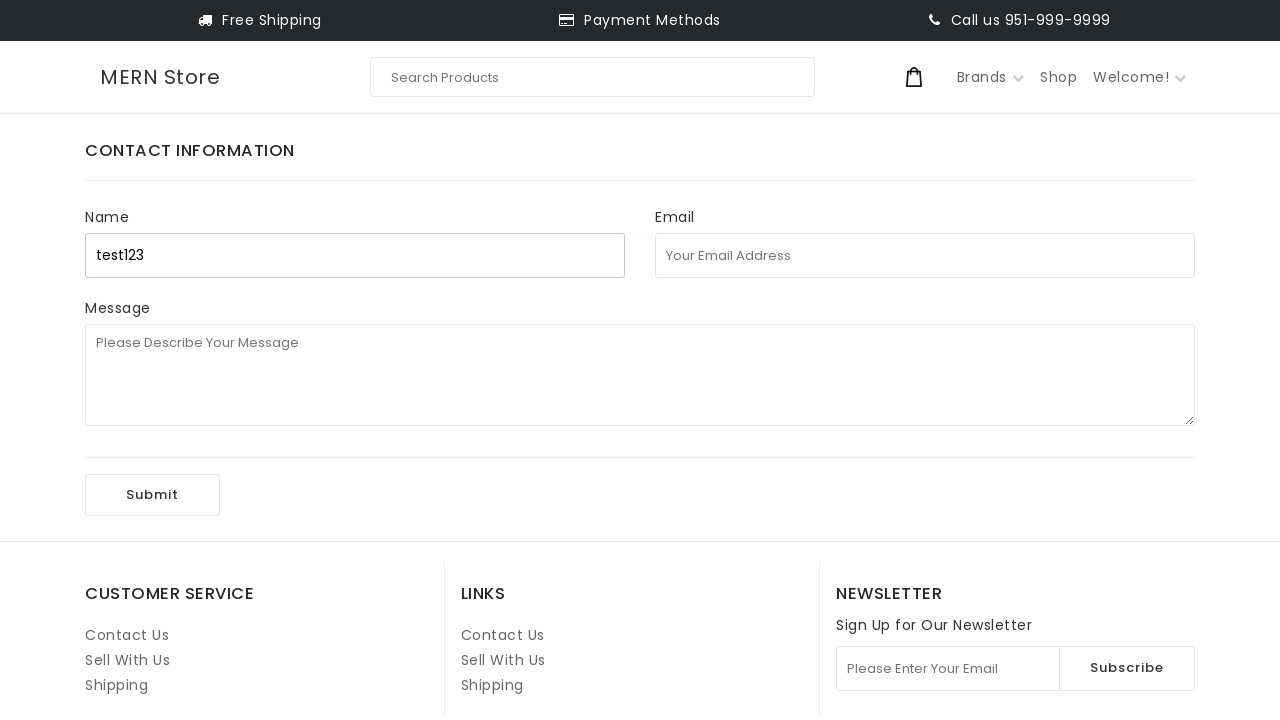

Filled email field with 'test121314@uuu.com' on internal:attr=[placeholder="Your Email Address"i]
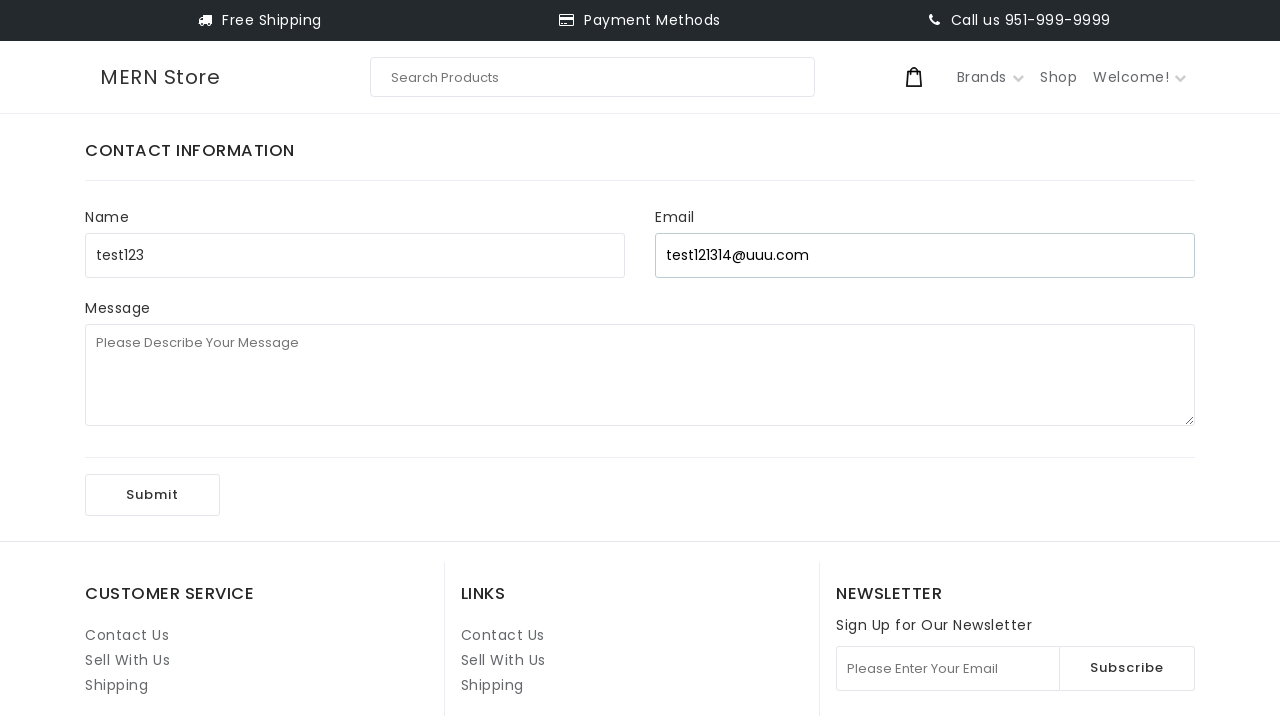

Clicked on message field at (640, 375) on internal:attr=[placeholder="Please Describe Your Message"i]
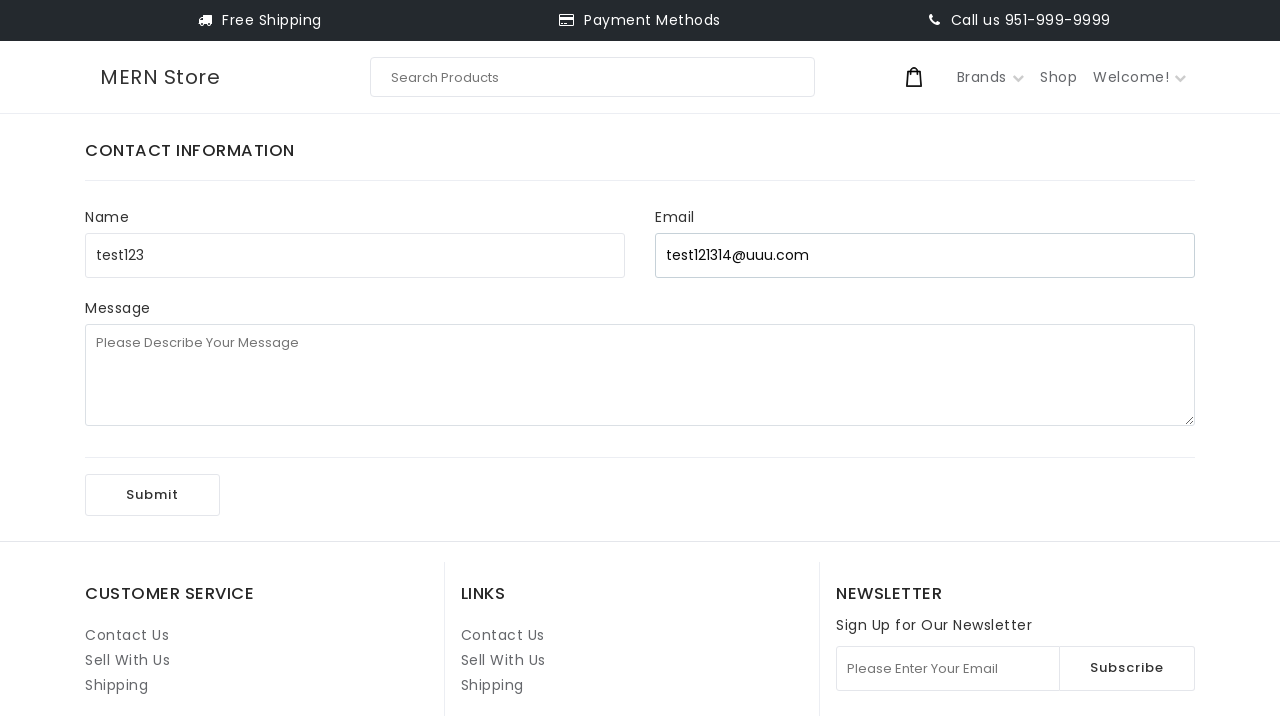

Filled message field with '1st playwright test' on internal:attr=[placeholder="Please Describe Your Message"i]
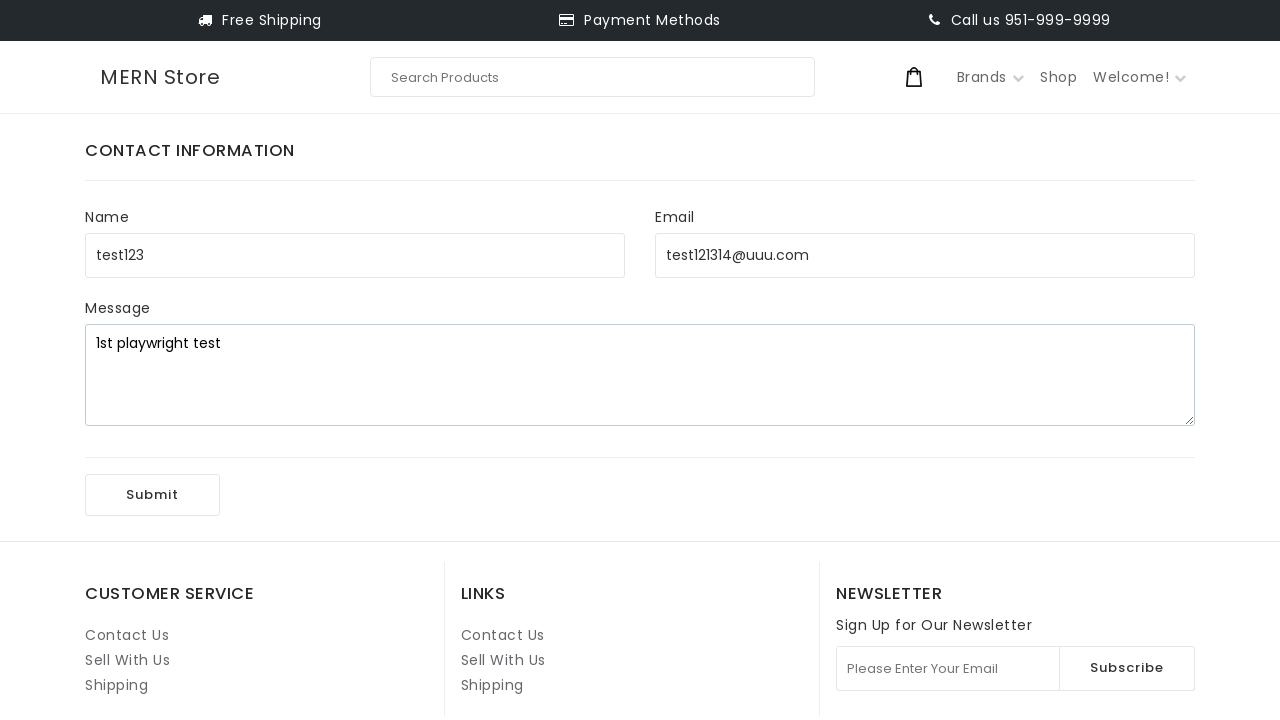

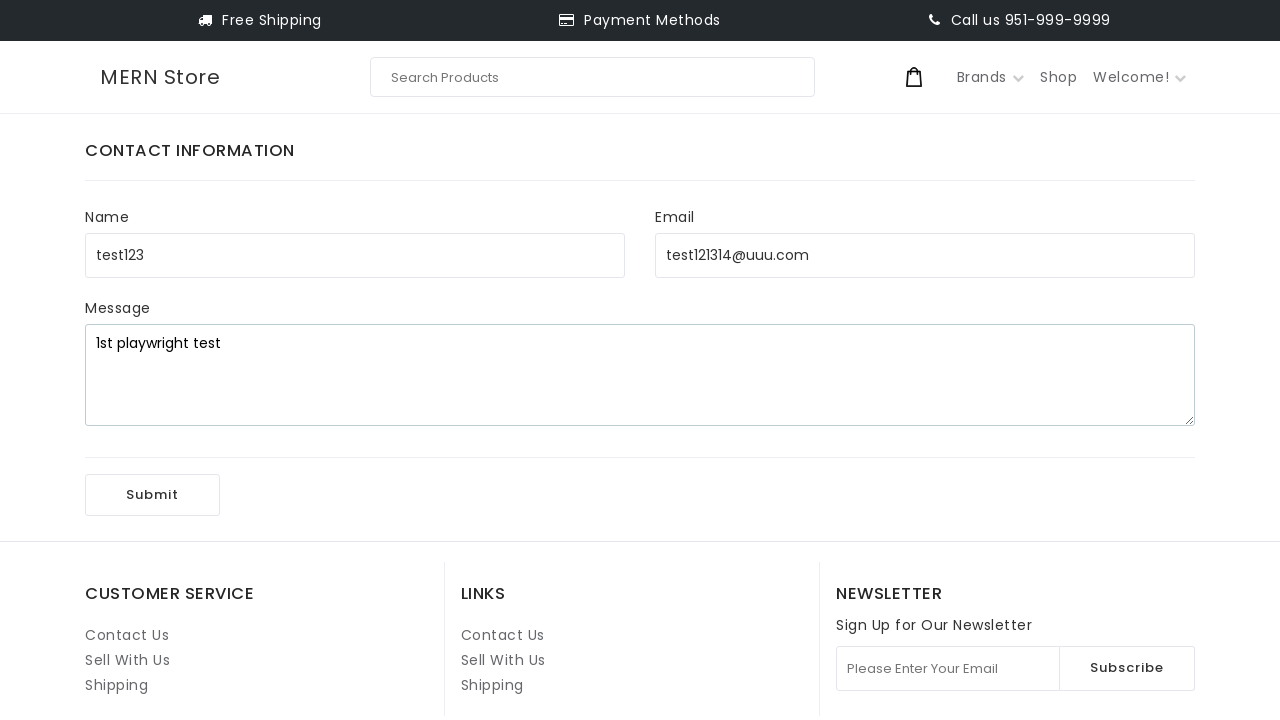